Tests clicking a button with a dynamic ID on the UI Testing Playground site, which is designed to test handling of elements with dynamically generated IDs.

Starting URL: http://uitestingplayground.com/dynamicid

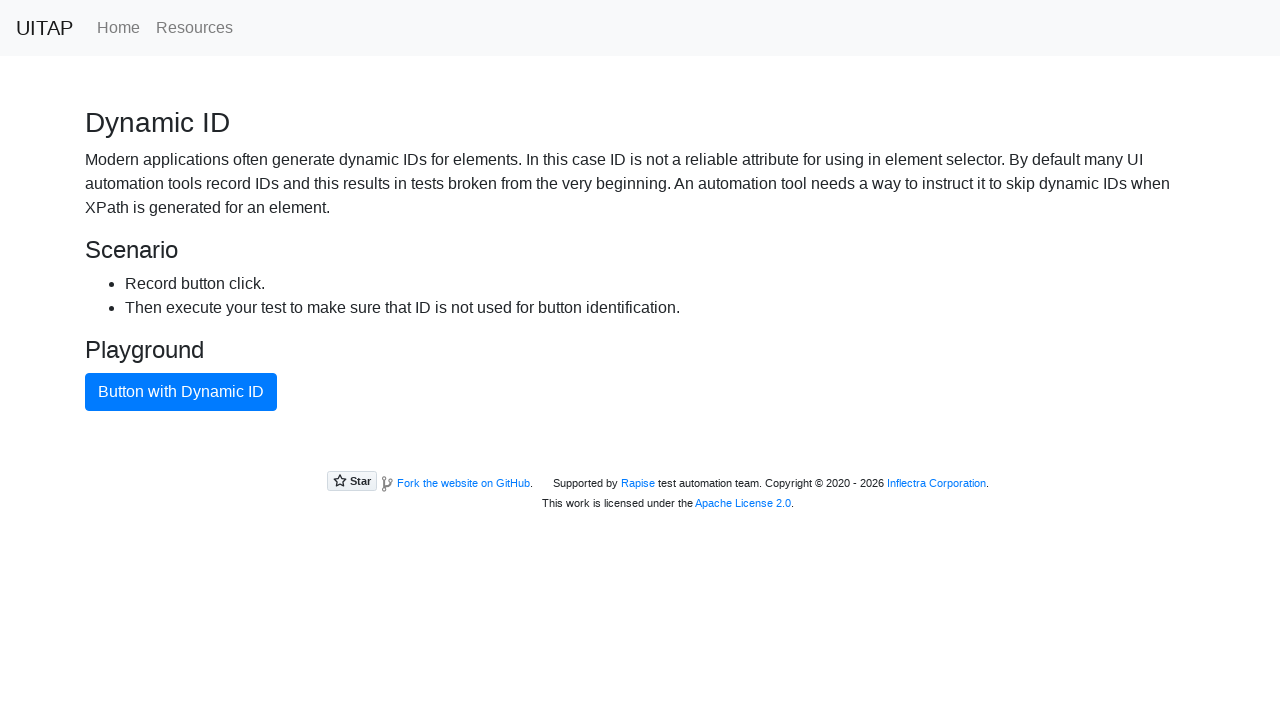

Navigated to UI Testing Playground dynamic ID test page
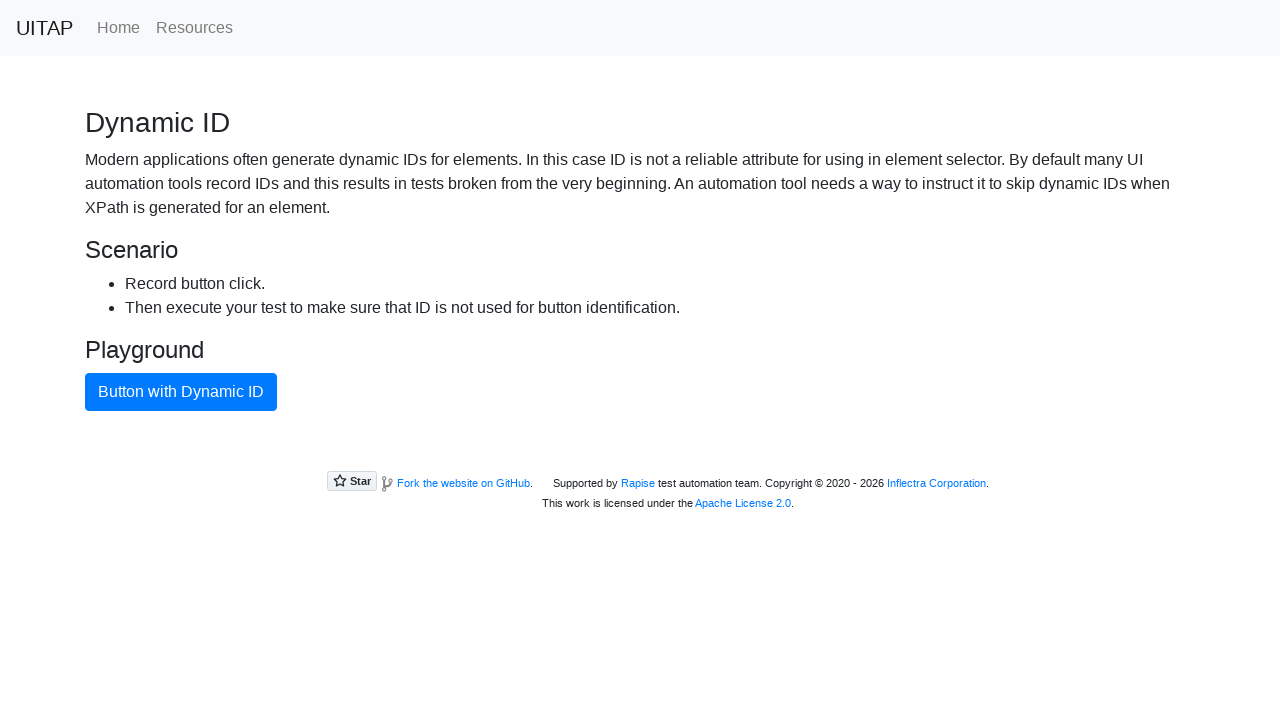

Clicked button with dynamic ID using CSS selector for button classes at (181, 392) on button.btn.btn-primary
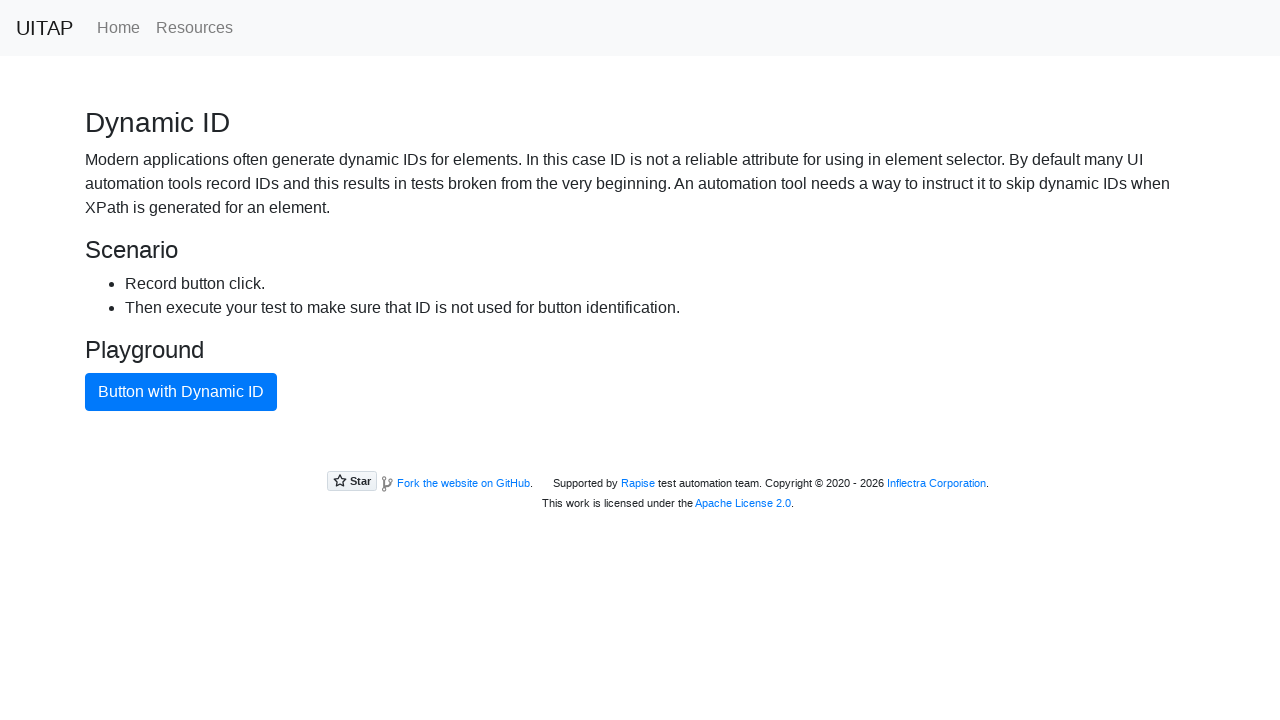

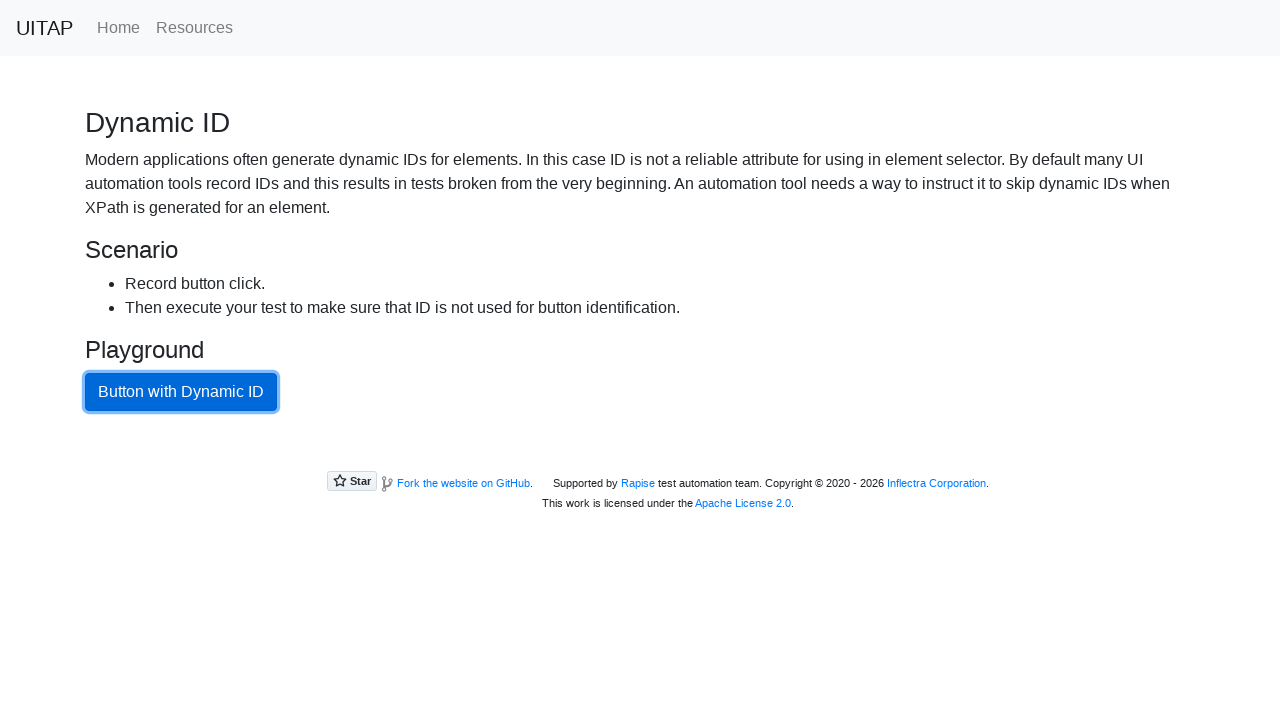